Fills out a complete registration form including personal details, hobbies, languages, skills, and date of birth

Starting URL: https://demo.automationtesting.in/Register.html

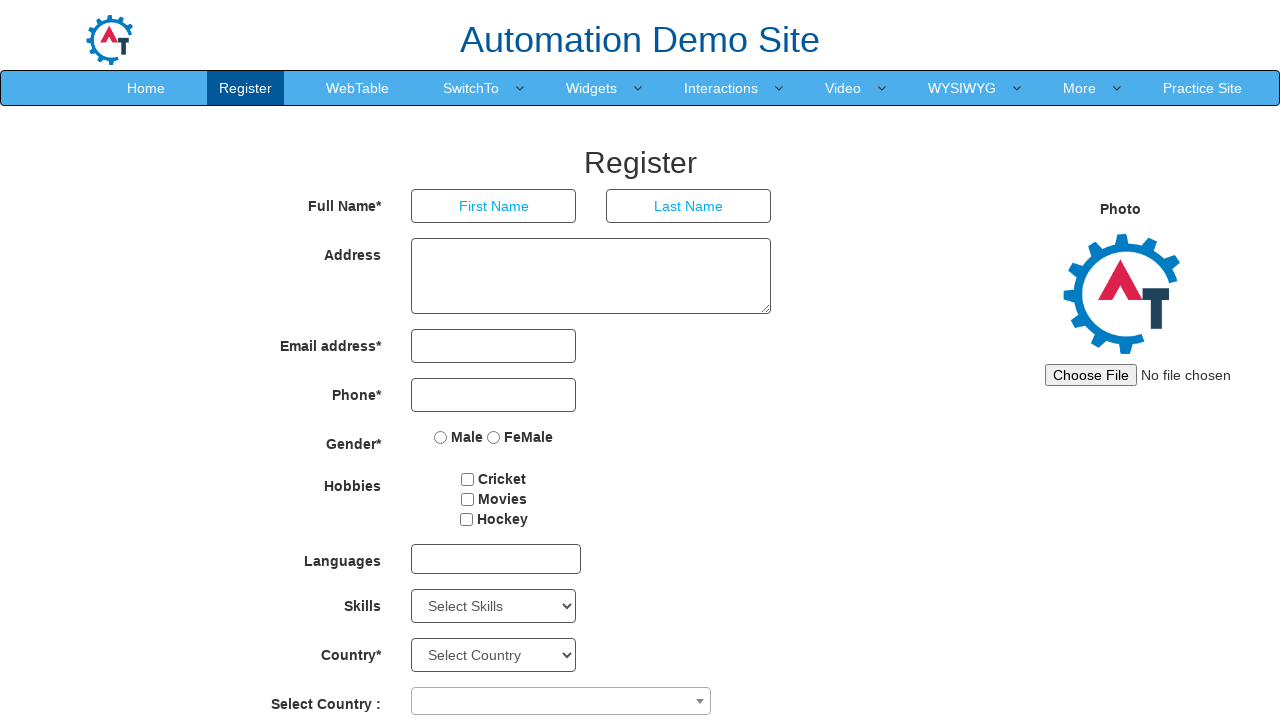

Filled first name field with 'John' on xpath=/html/body/section/div/div/div[2]/form/div[1]/div[1]/input
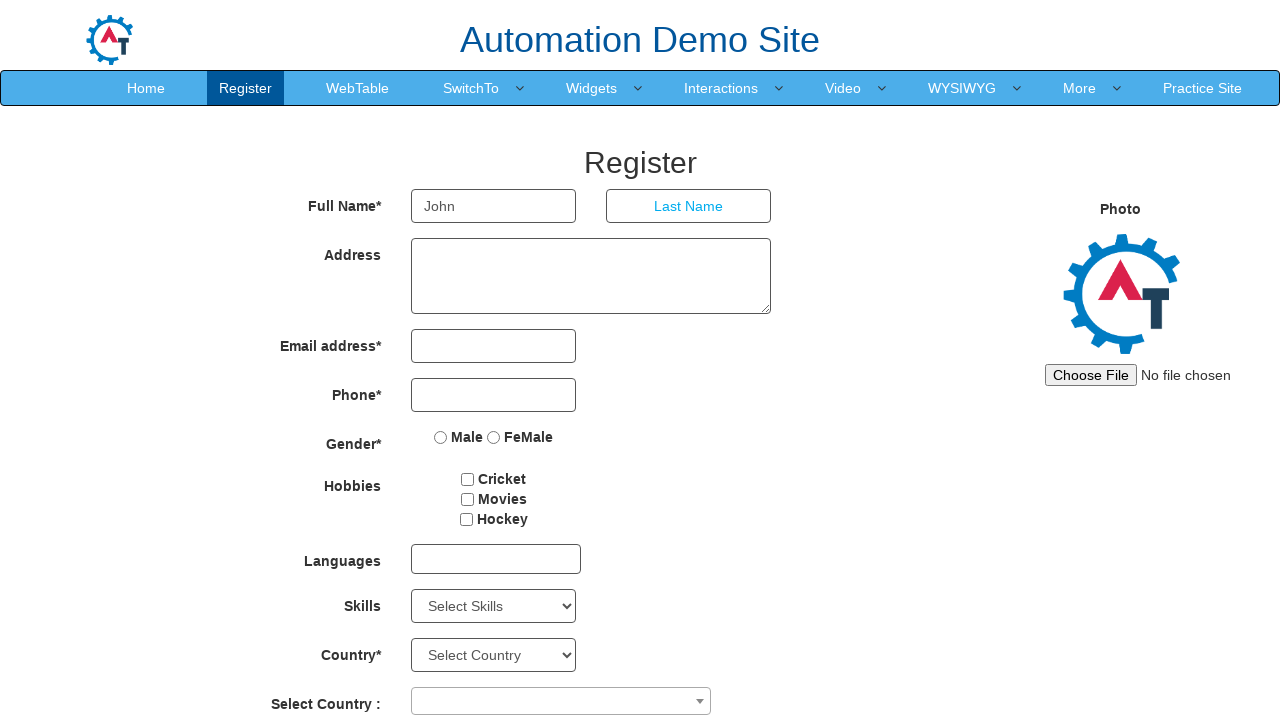

Filled last name field with 'Smith' on xpath=/html/body/section/div/div/div[2]/form/div[1]/div[2]/input
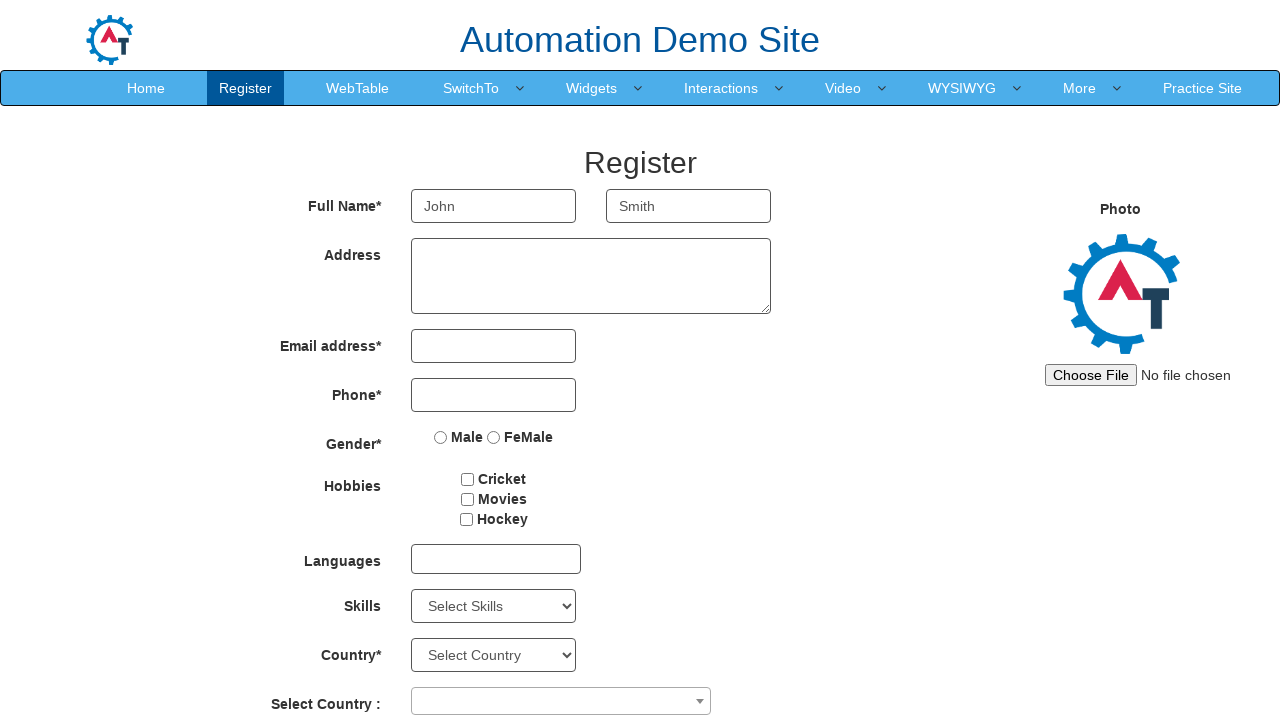

Filled address field with '123 Test Street, Test City' on xpath=/html/body/section/div/div/div[2]/form/div[2]/div/textarea
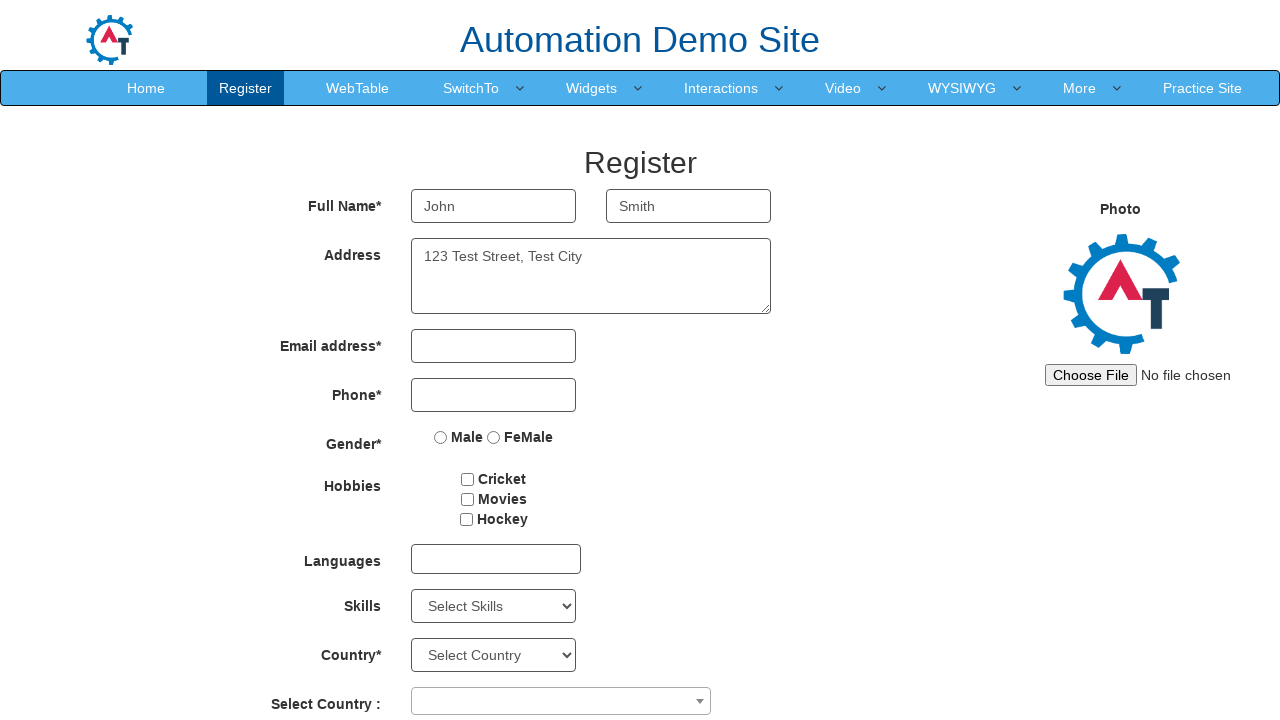

Filled email address field with 'testuser@example.com' on input[type='email'][ng-model='EmailAdress']
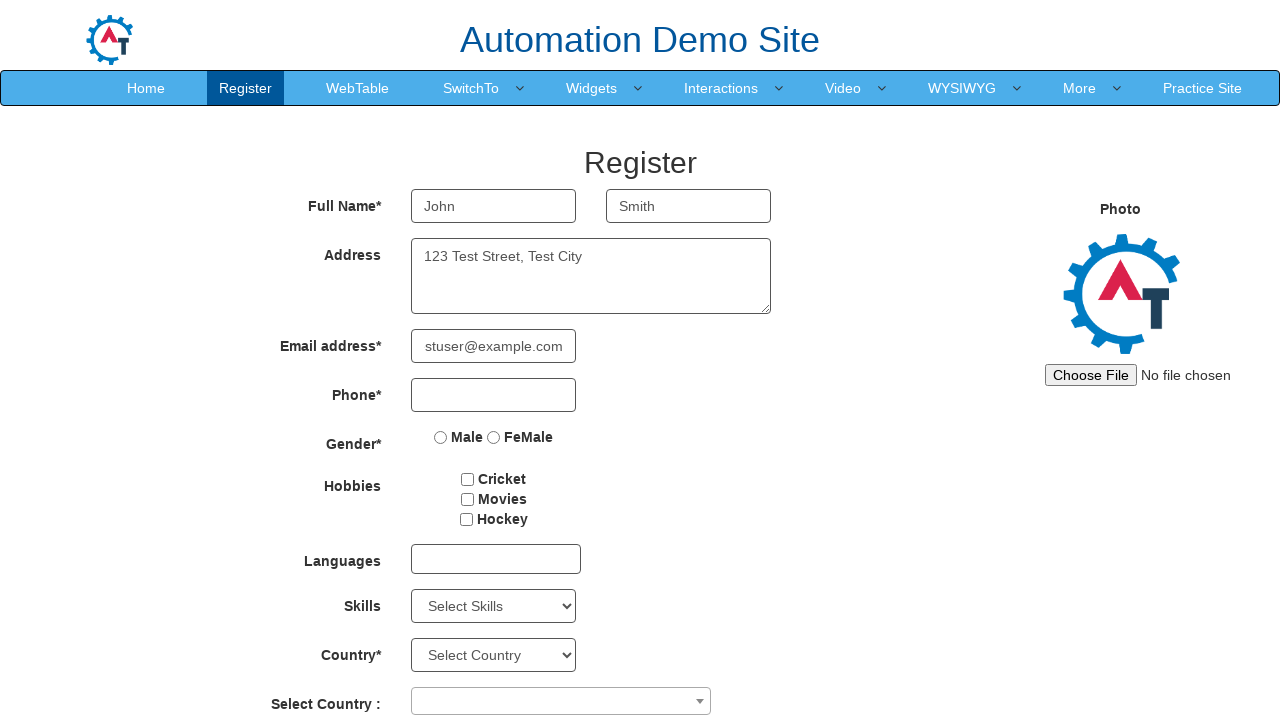

Filled phone number field with '5551234567' on input[type='tel'][ng-model='Phone']
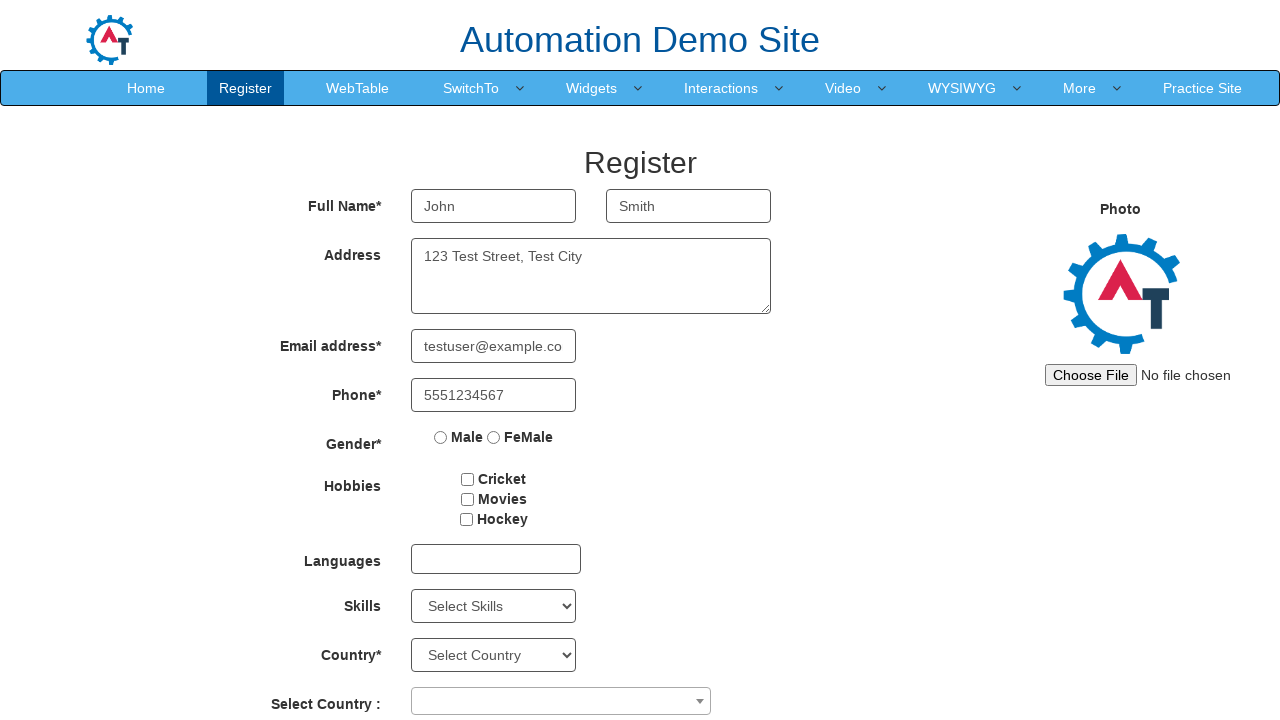

Selected 'Male' gender option at (441, 437) on input[type='radio'][value='Male']
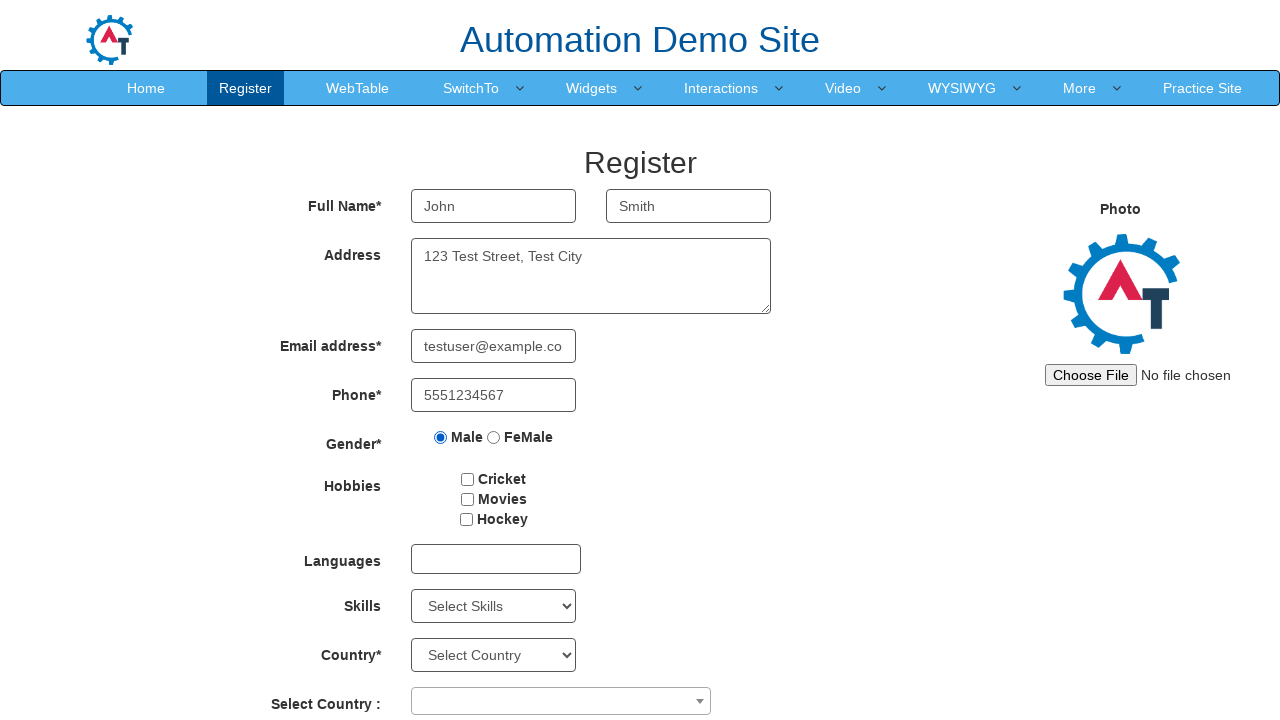

Selected 'Movies' hobby at (467, 499) on #checkbox2
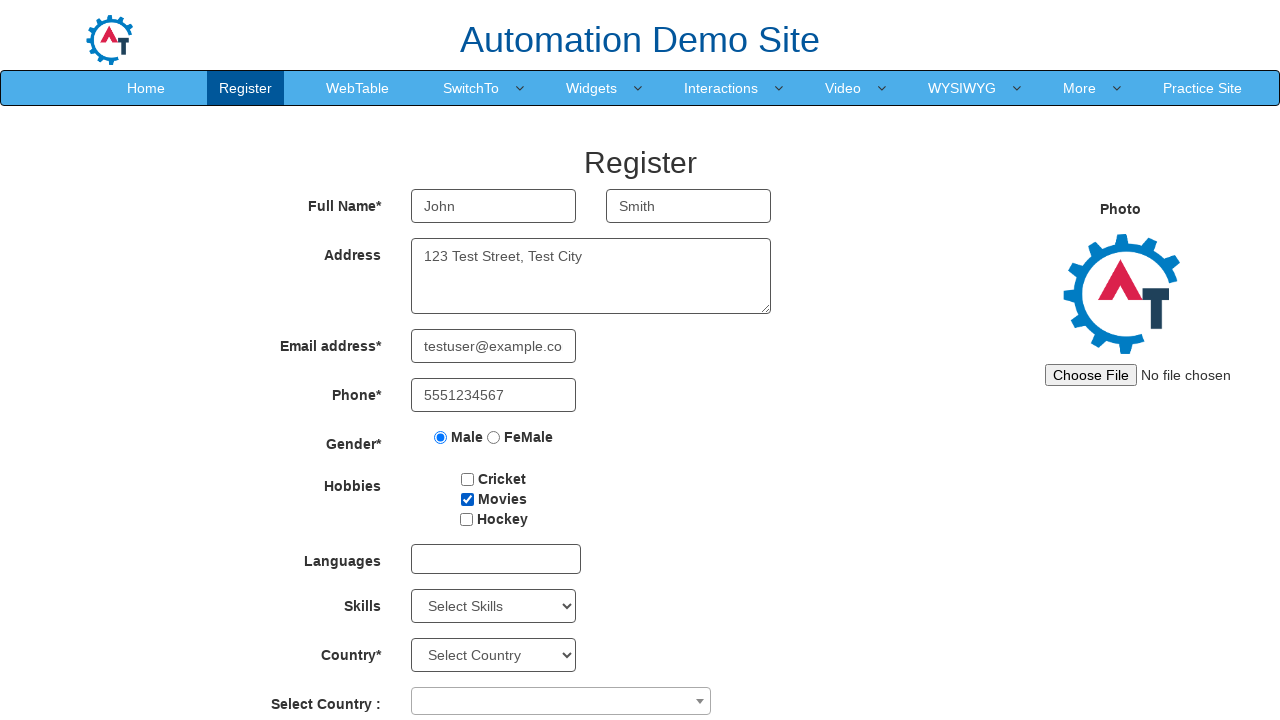

Selected 'Cricket' hobby at (468, 479) on #checkbox1
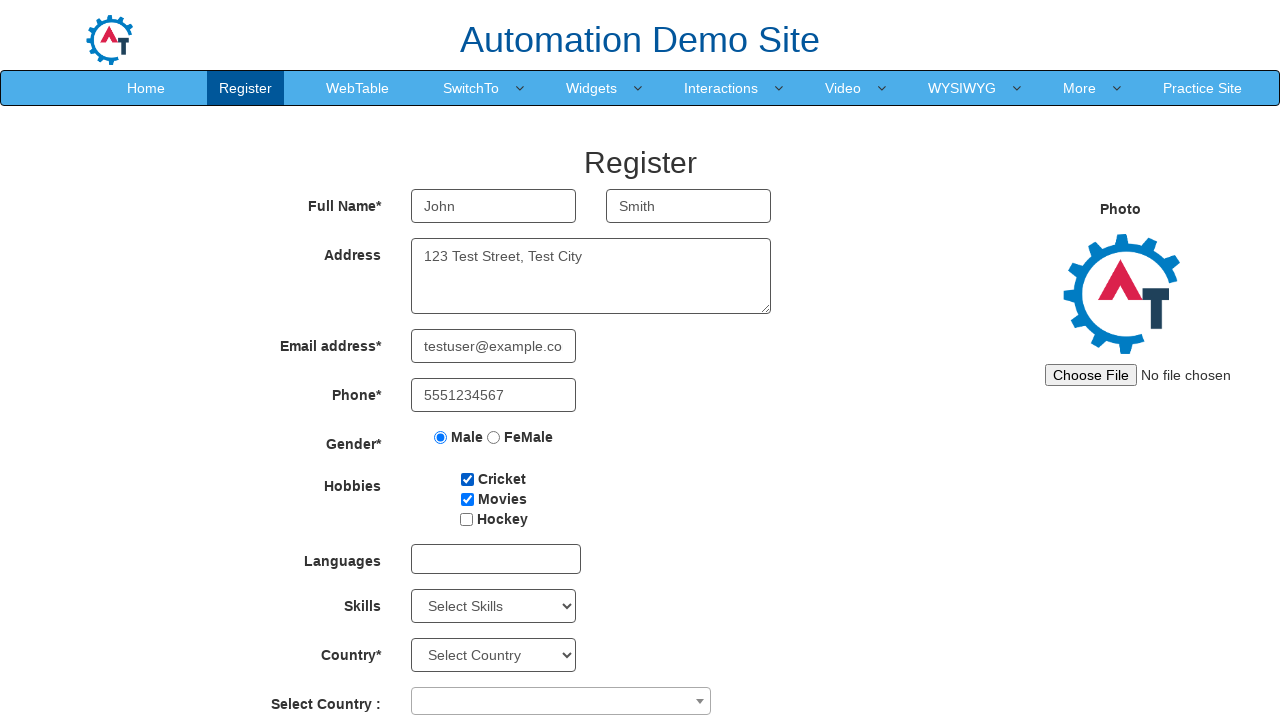

Scrolled down 250 pixels for language selection
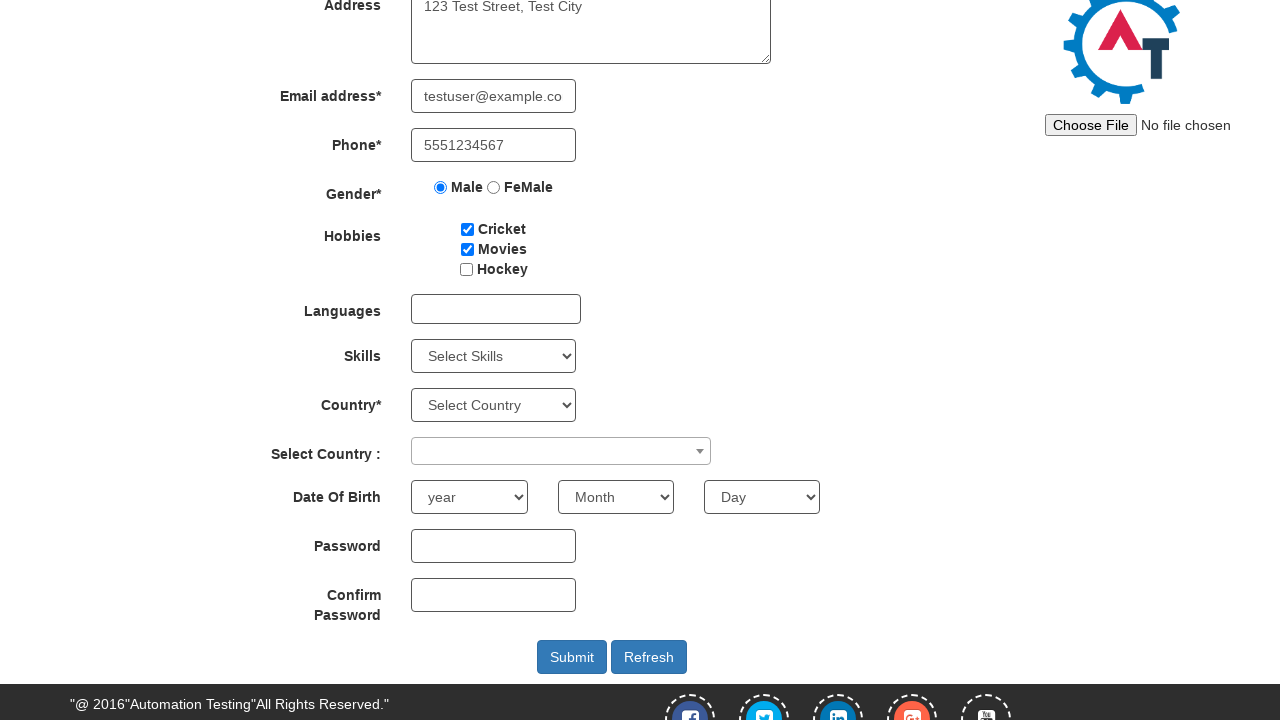

Clicked language dropdown to open options at (496, 309) on #msdd
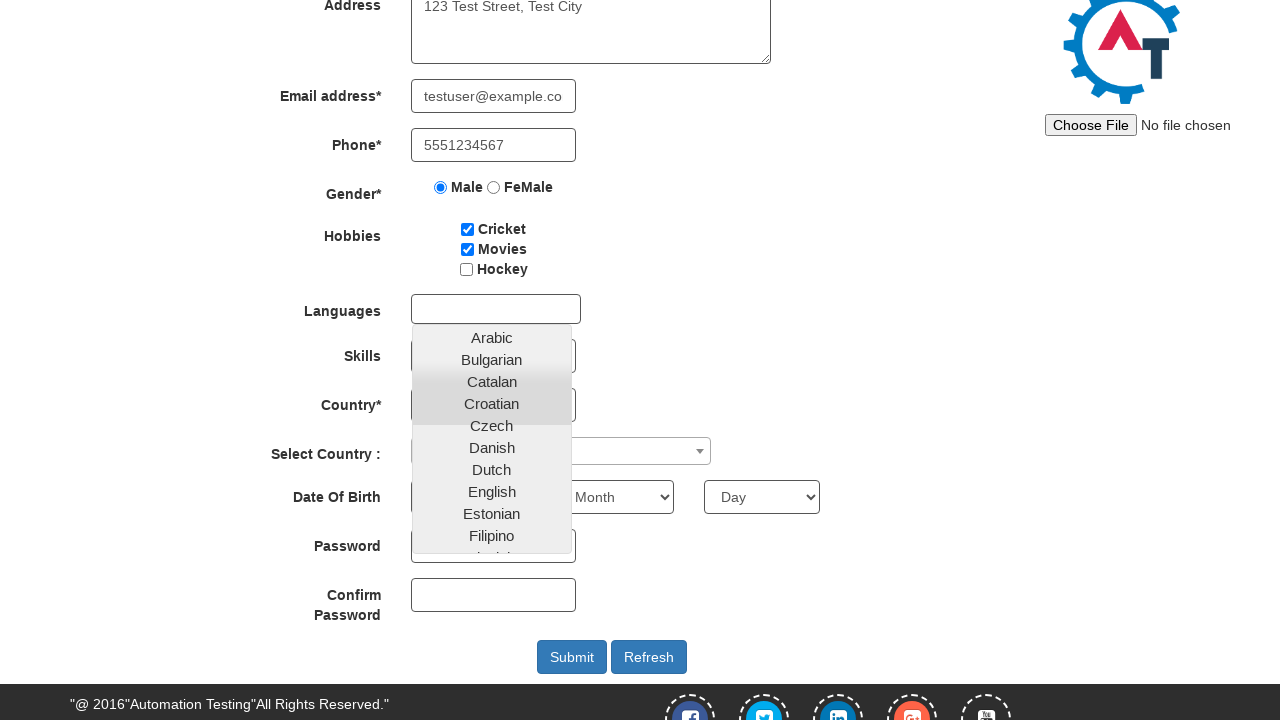

Selected language from dropdown at (492, 438) on xpath=/html/body/section/div/div/div[2]/form/div[7]/div/multi-select/div[2]/ul/l
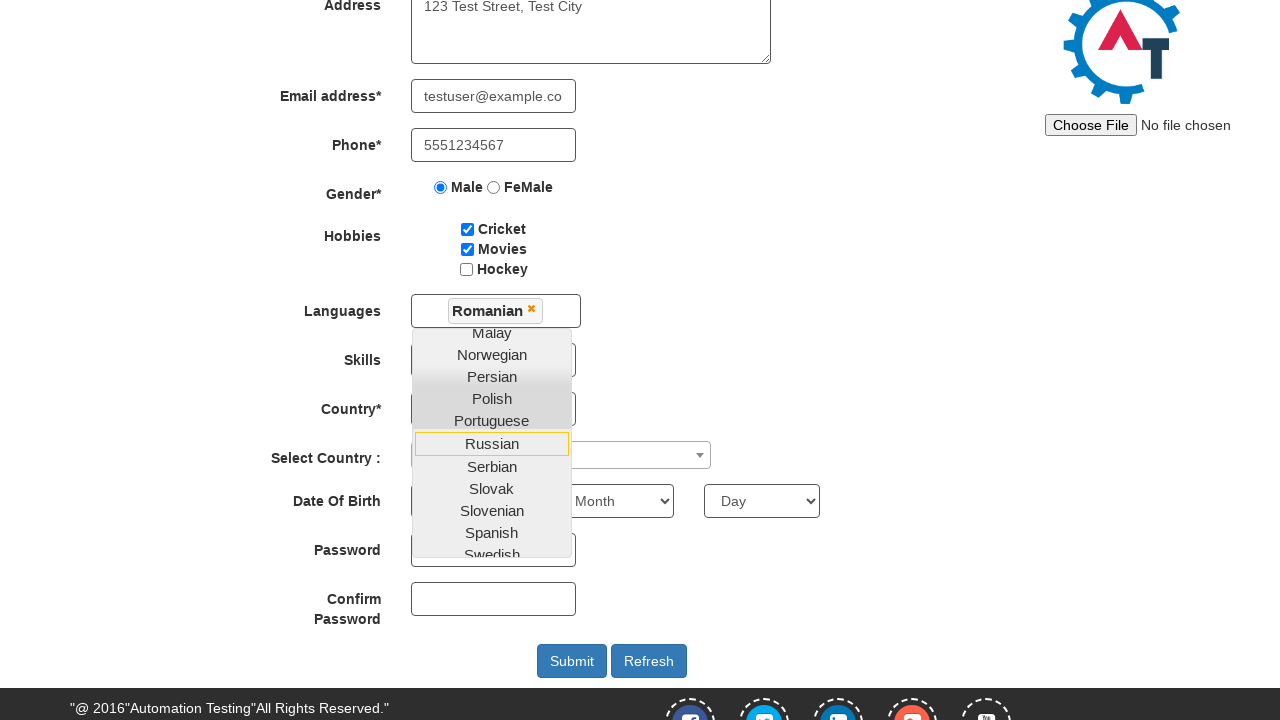

Selected 'Java' from skills dropdown on #Skills
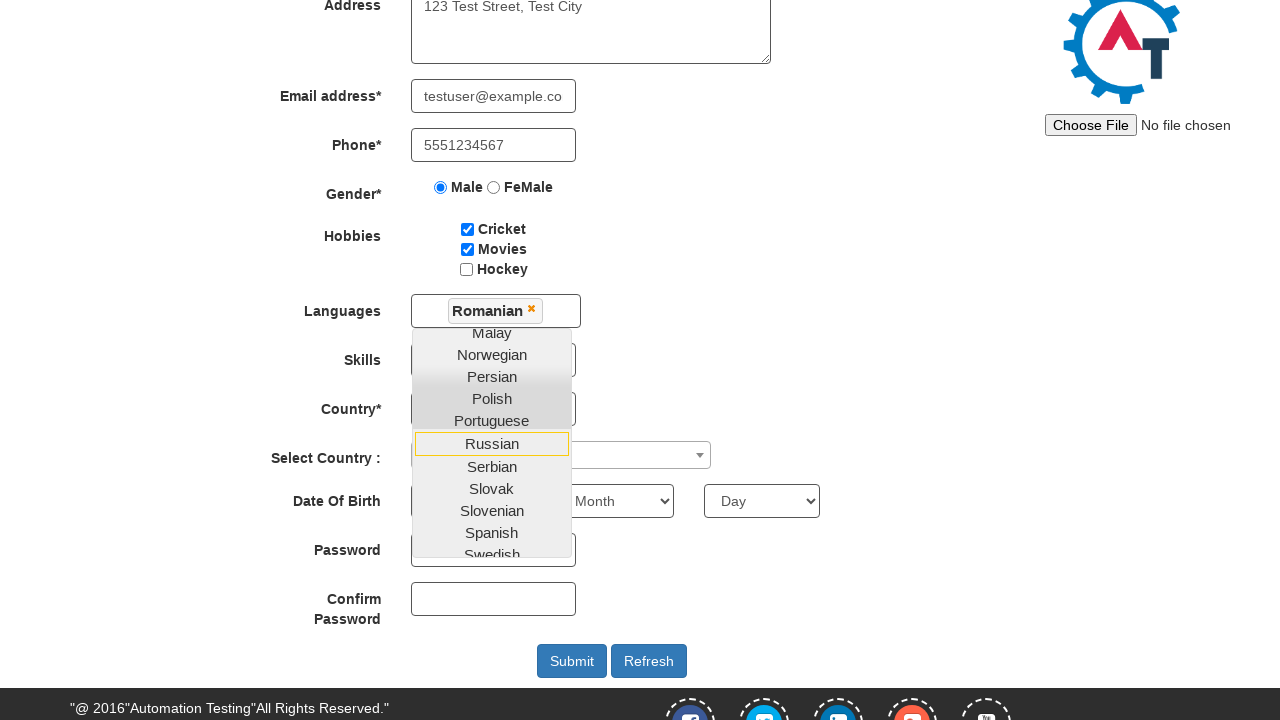

Selected 'India' from country dropdown on #country
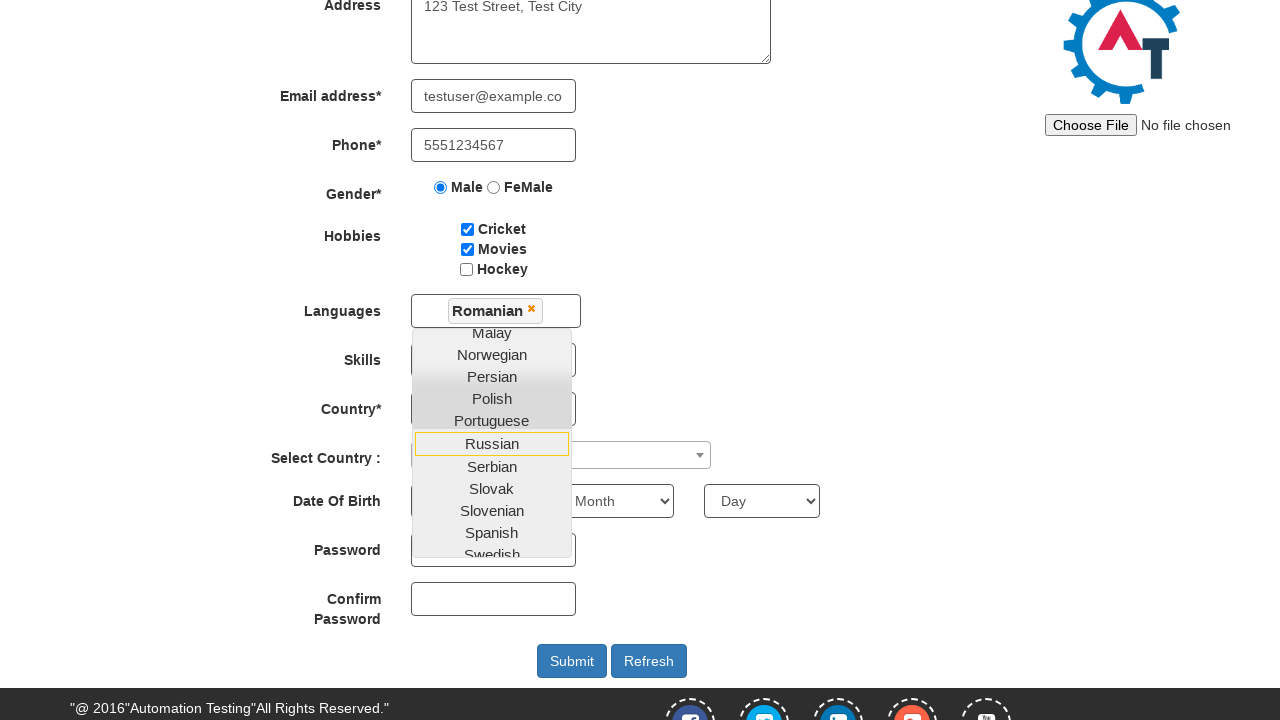

Selected birth year '1990' on #yearbox
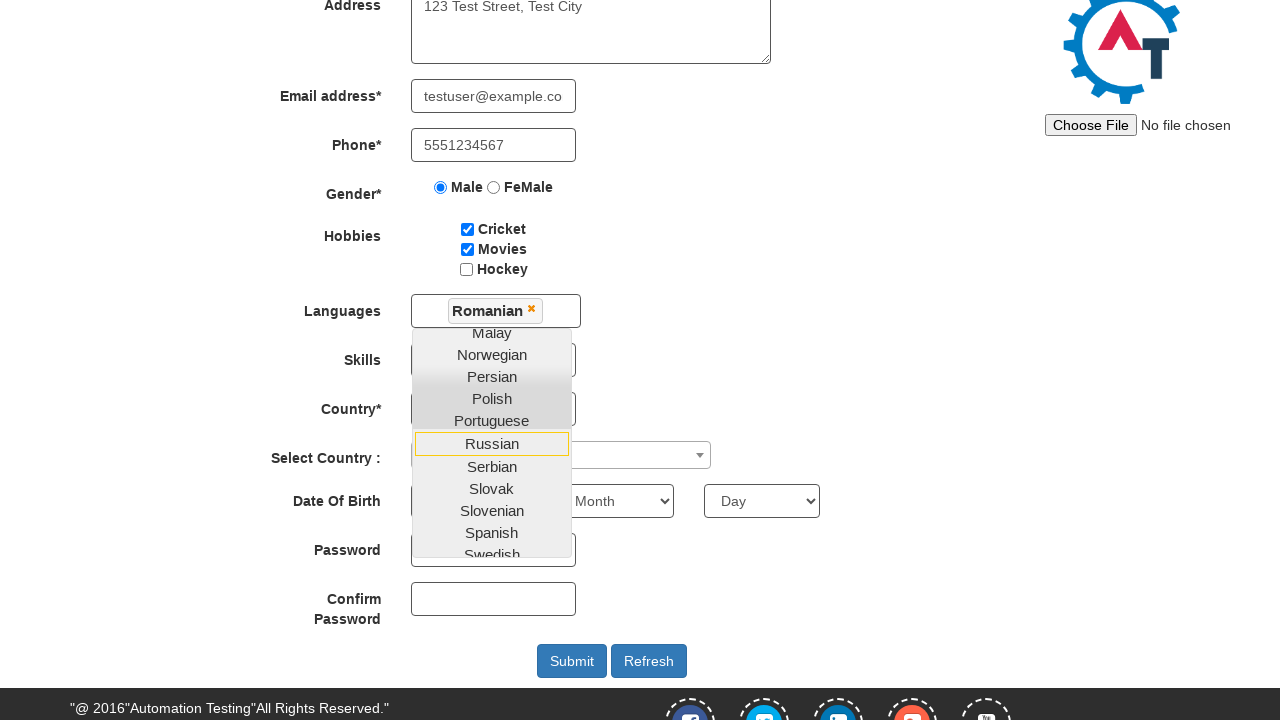

Selected birth month 'March' on xpath=/html/body/section/div/div/div[2]/form/div[11]/div[2]/select
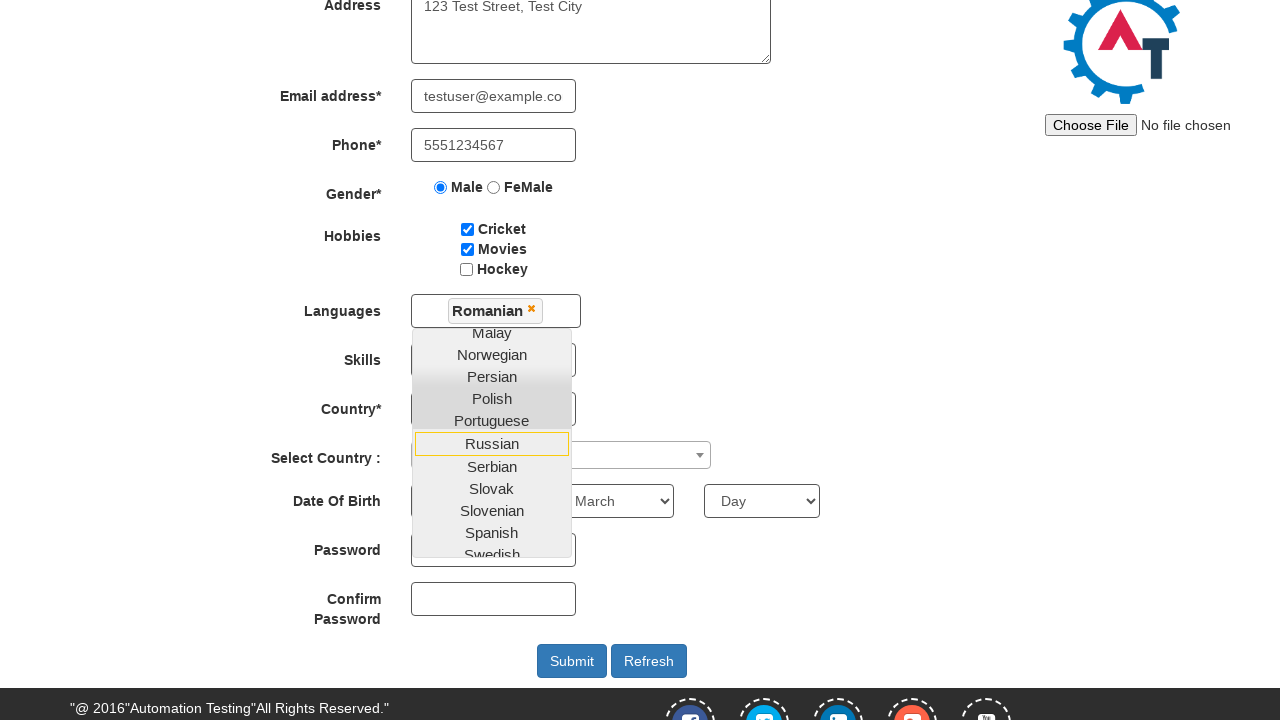

Selected birth day '15' on #daybox
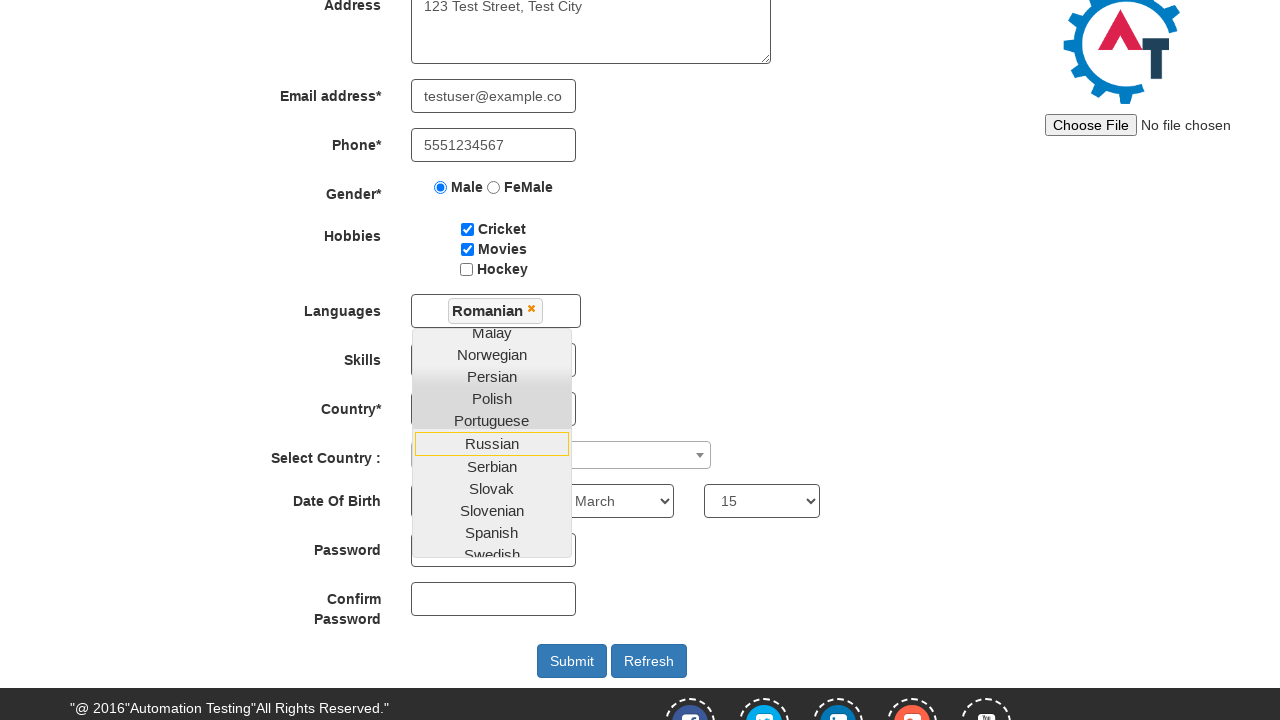

Filled first password field with 'Test@123' on #firstpassword
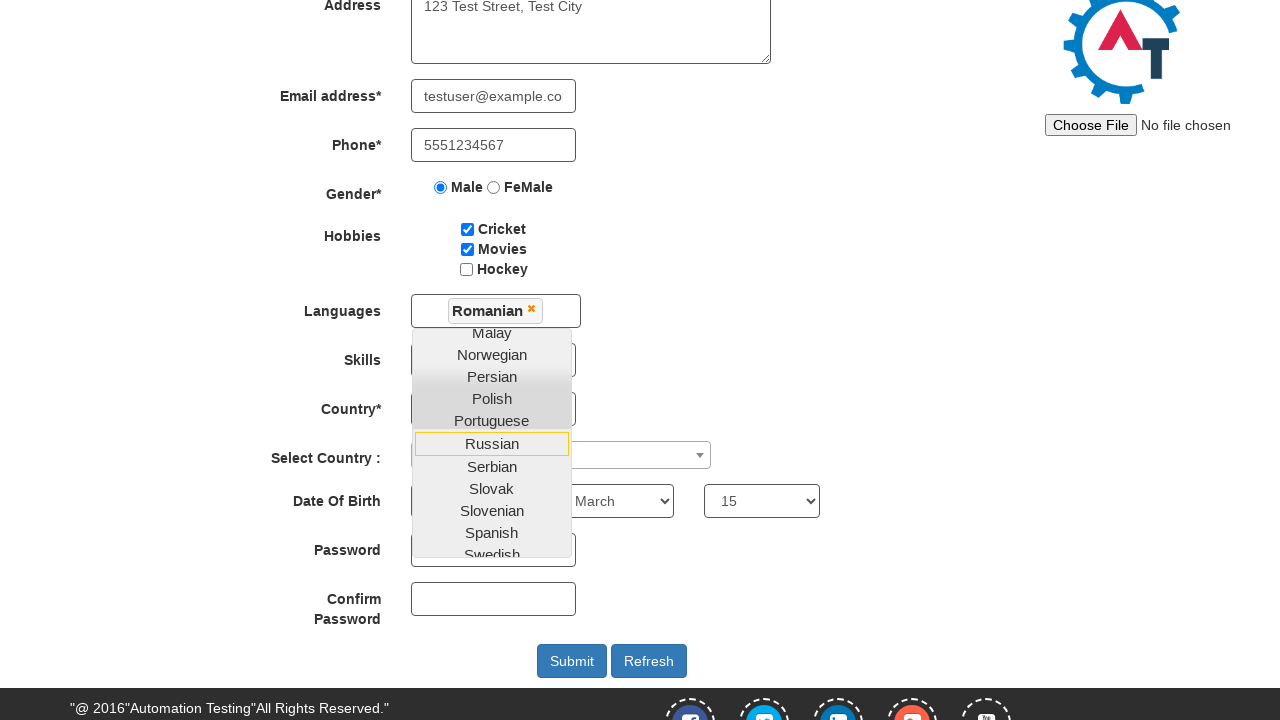

Filled confirm password field with 'Test@123' on #secondpassword
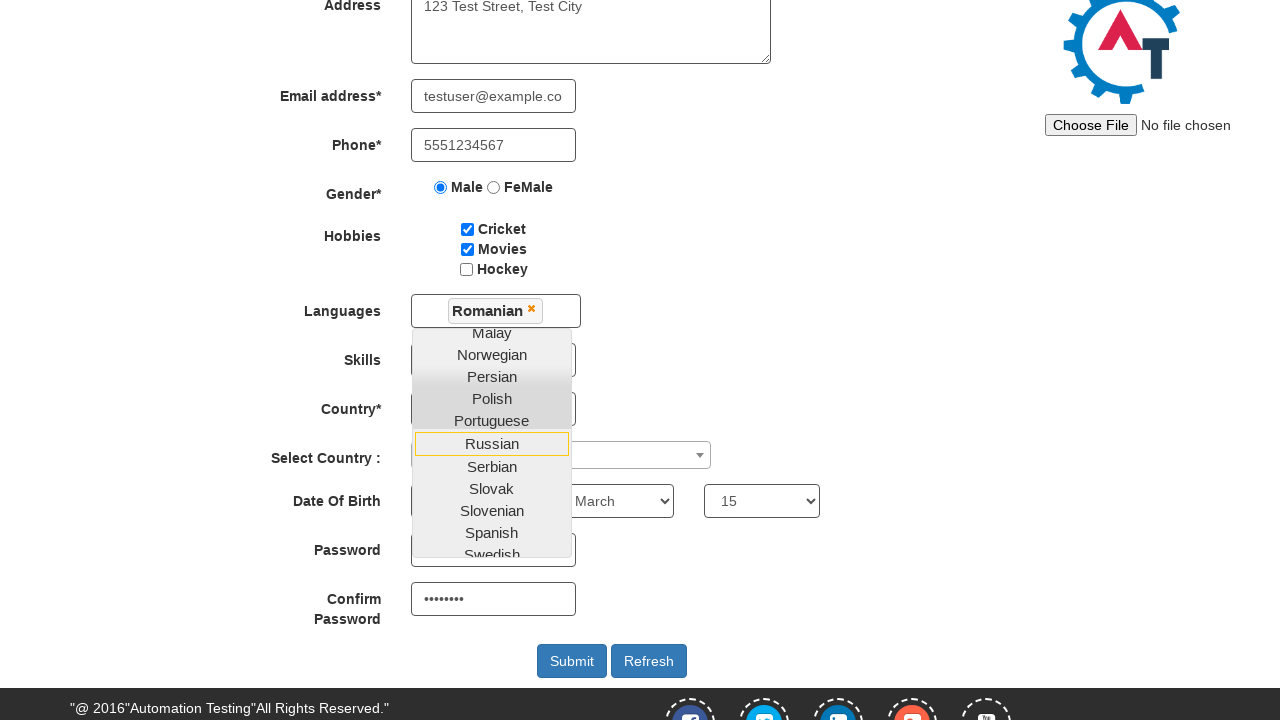

Clicked submit button to complete registration form at (572, 661) on #submitbtn
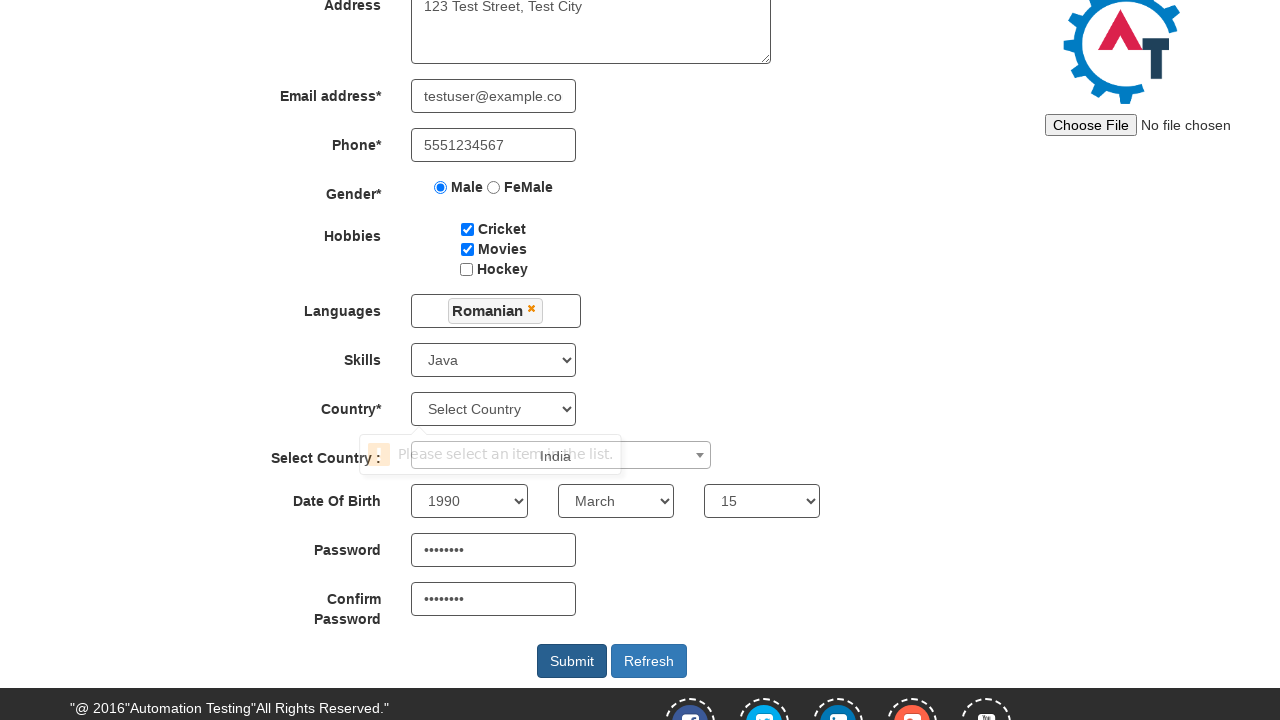

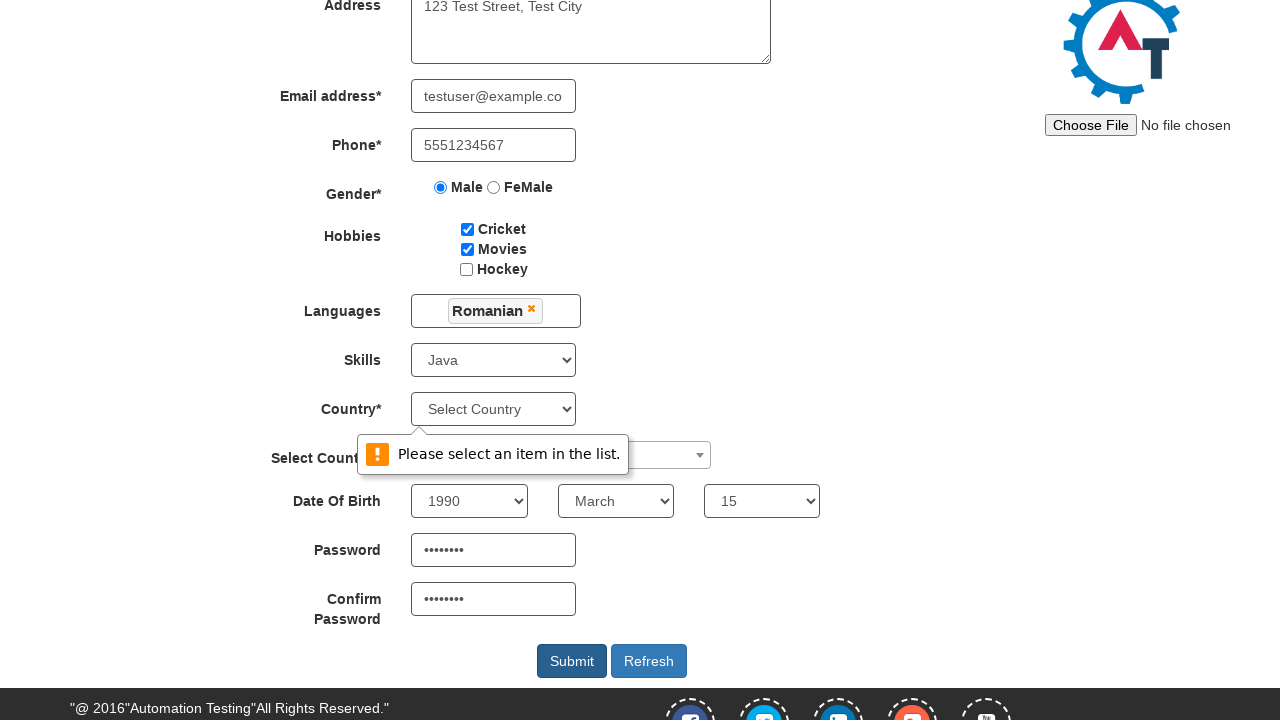